Tests JavaScript alert handling by clicking a button that triggers an alert and accepting it

Starting URL: https://demoqa.com/alerts

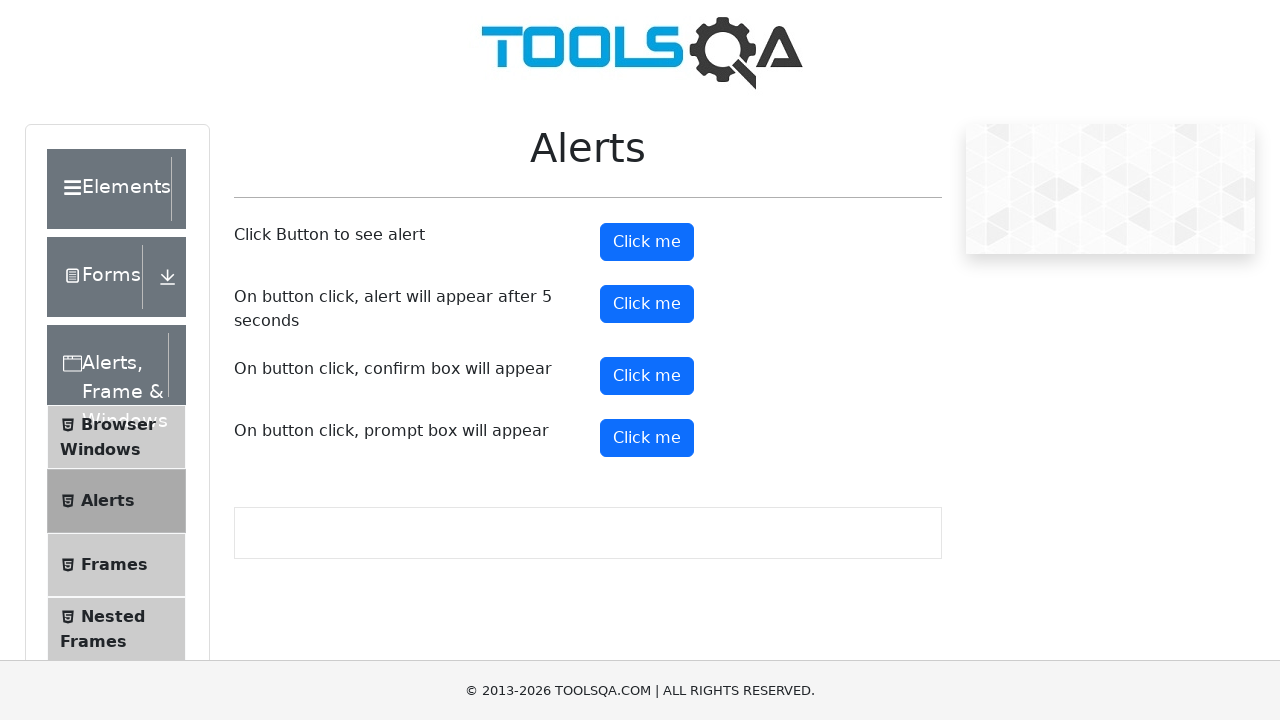

Navigated to alerts test page
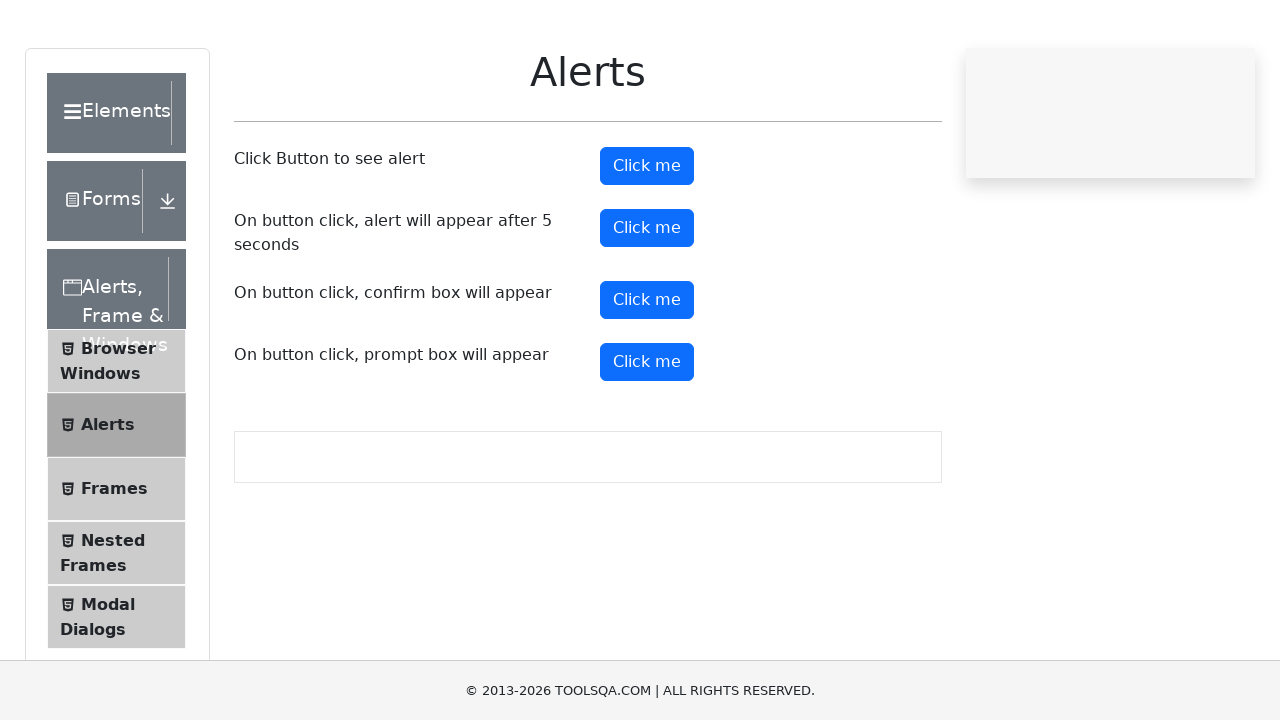

Clicked button to trigger JavaScript alert at (647, 242) on #alertButton
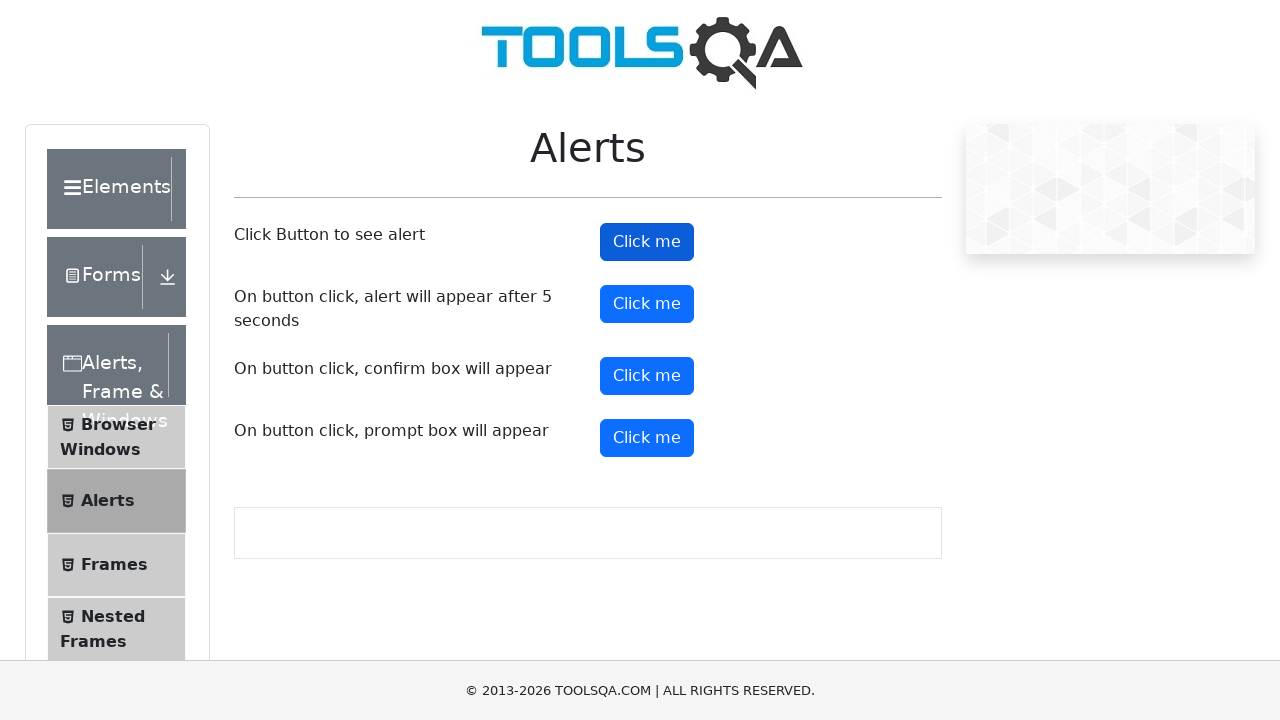

Set up dialog handler to accept alerts
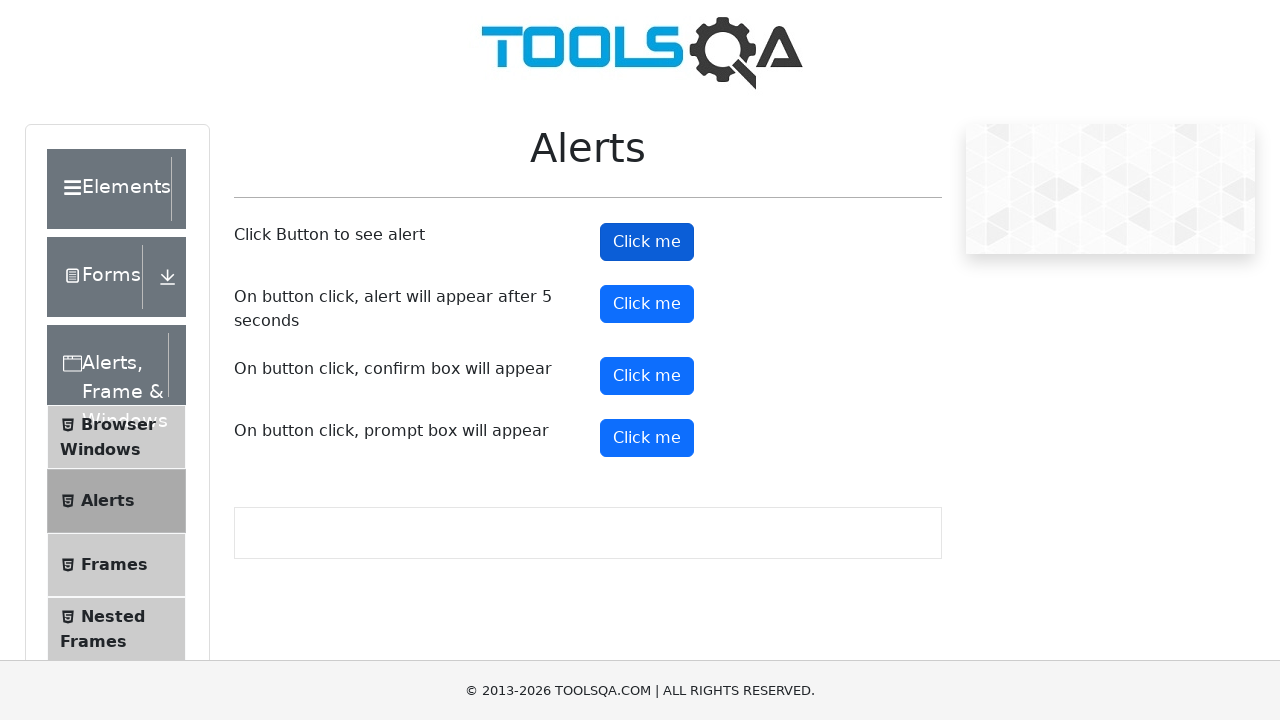

Waited for alert to be processed
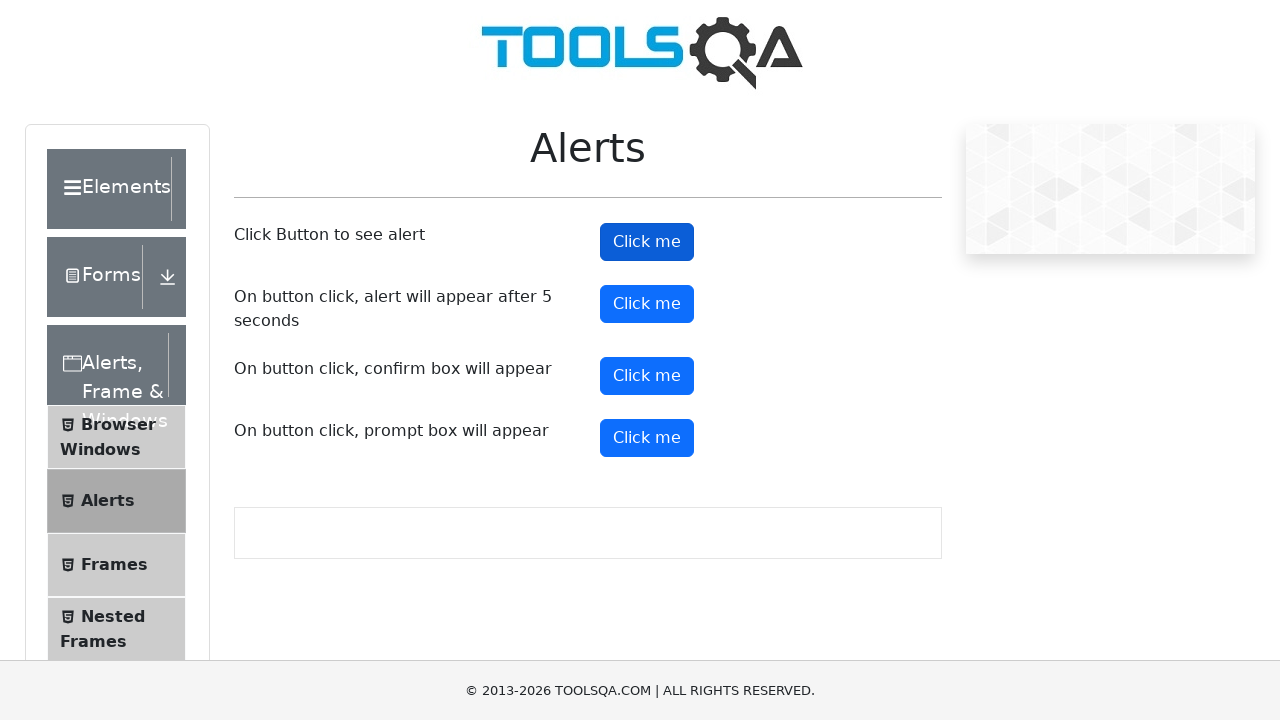

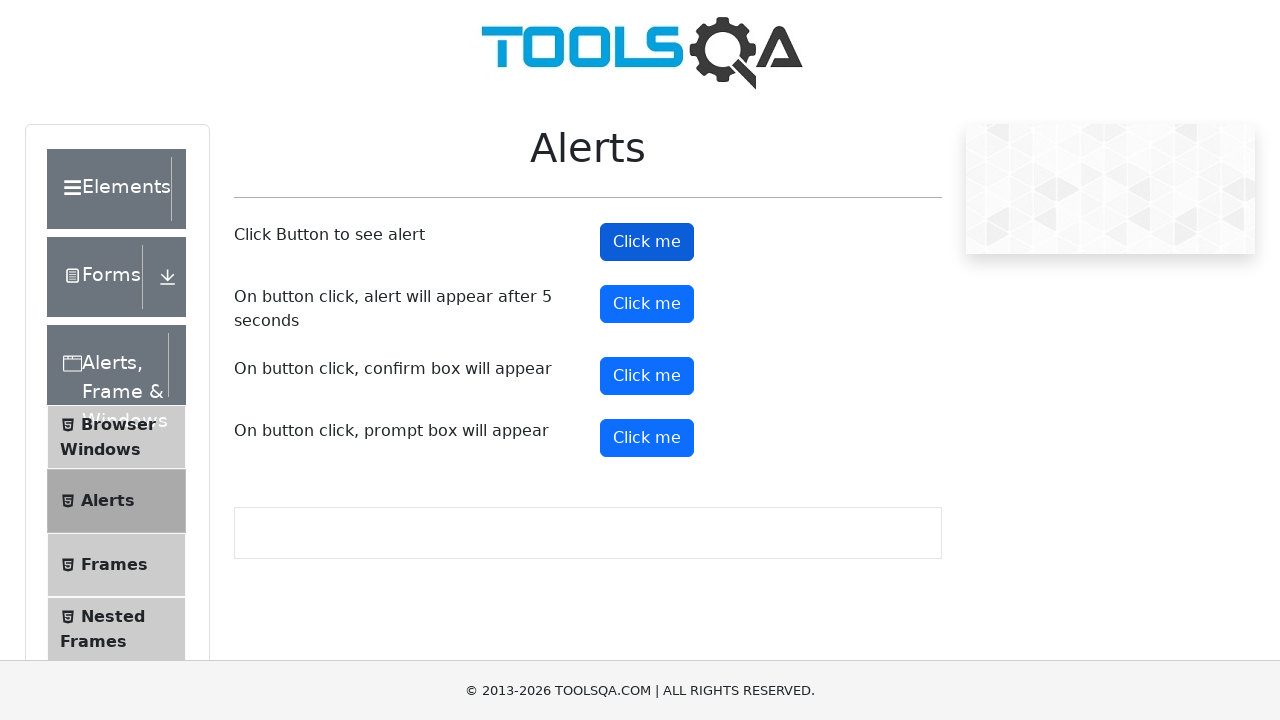